Tests clicking a link on a practice page using partial link text matching for "in this page?"

Starting URL: https://www.leafground.com/link.xhtml

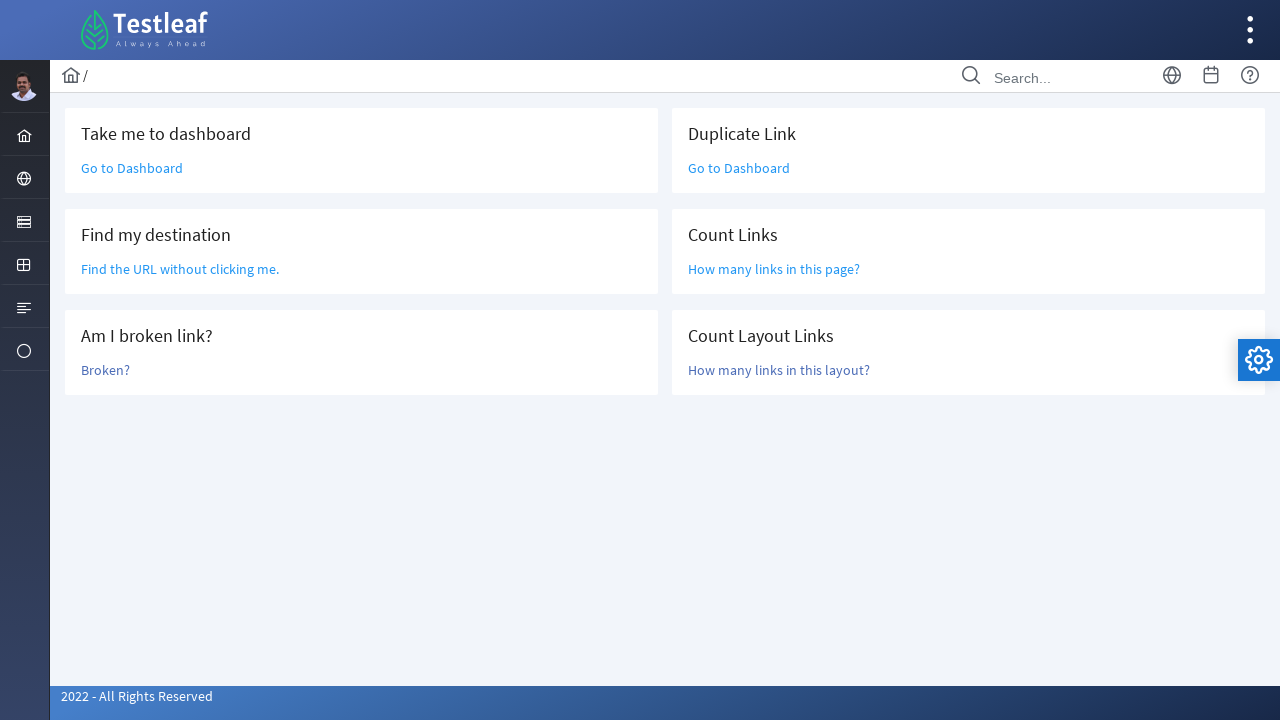

Navigated to link practice page
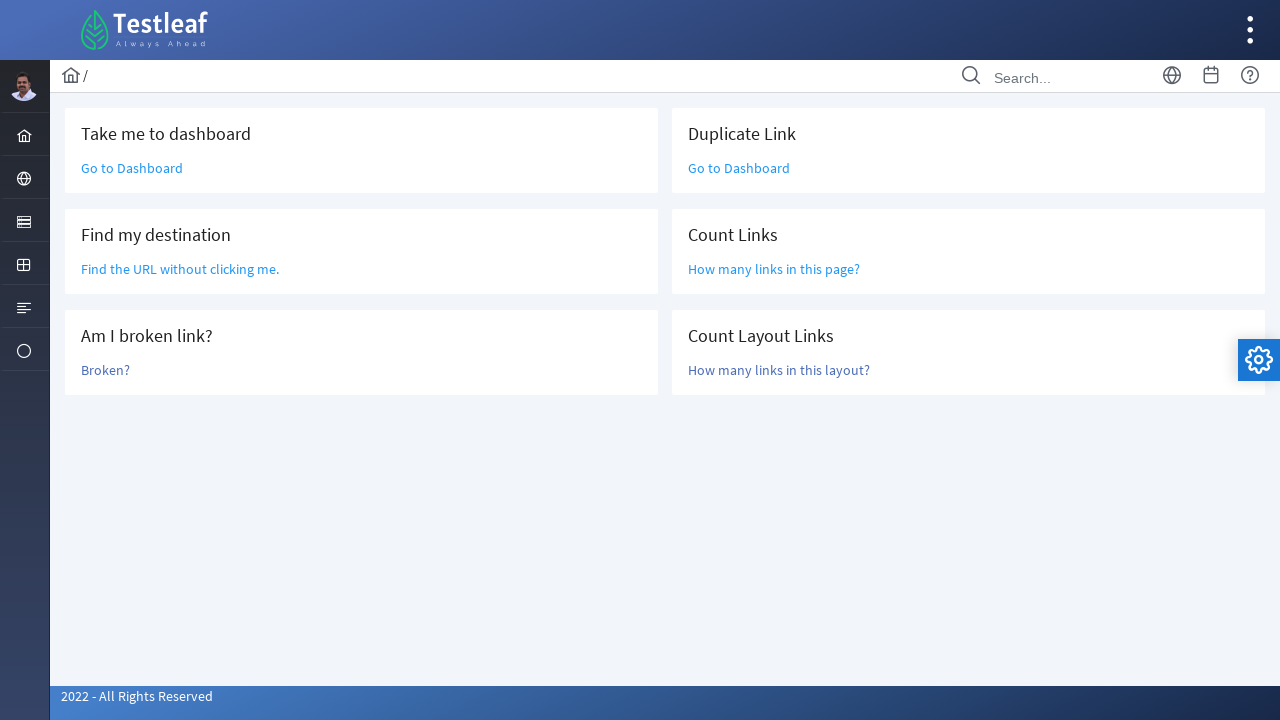

Clicked link matching partial text 'in this page?' at (774, 269) on a:has-text('in this page?')
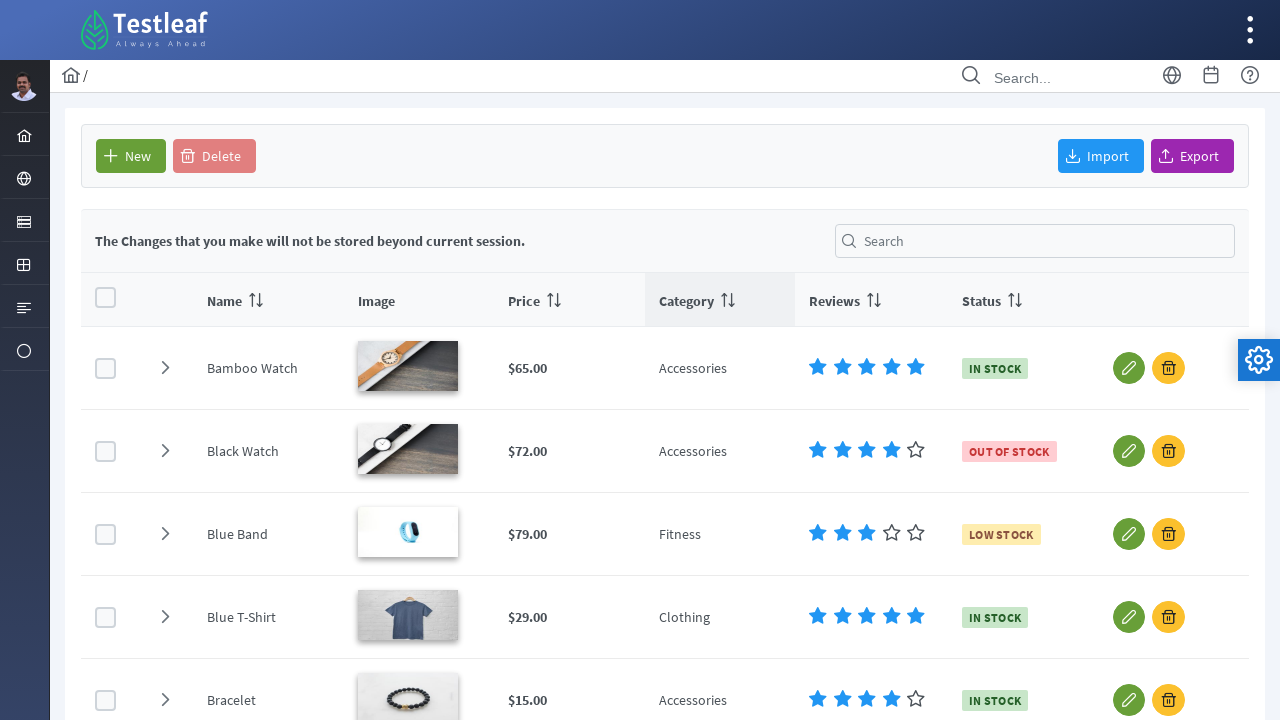

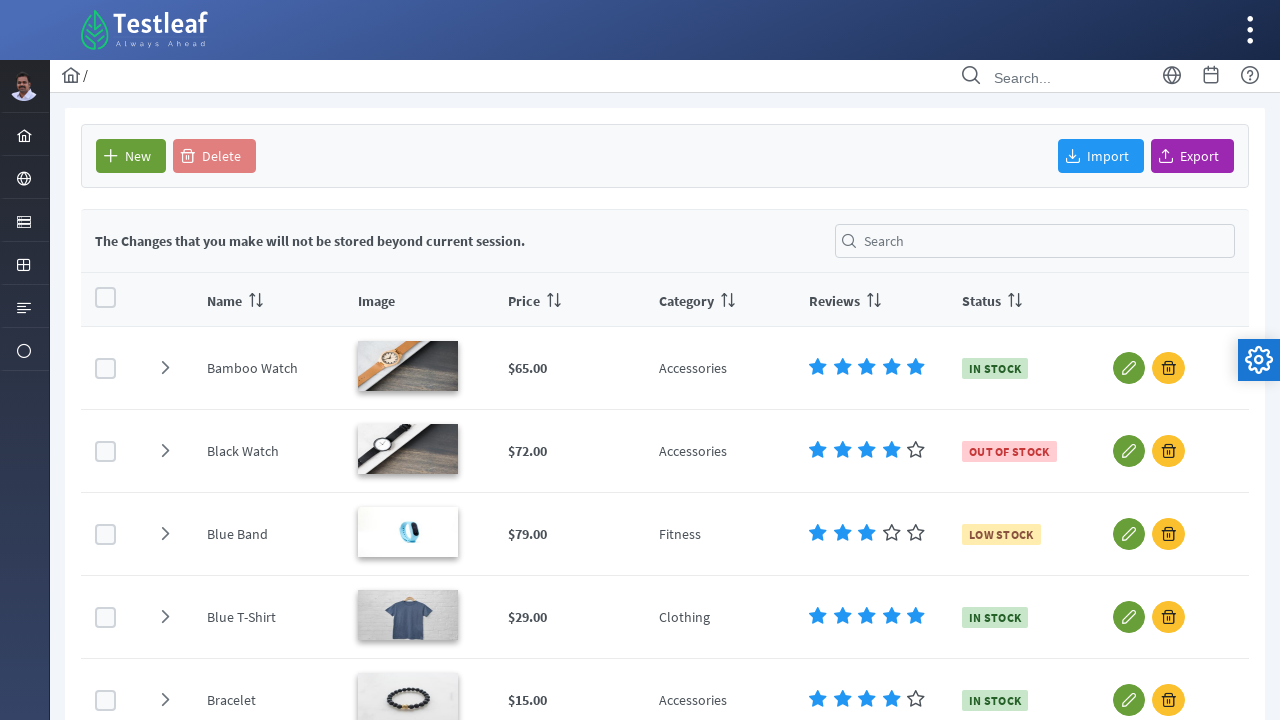